Tests web table interaction on a practice automation page by scrolling to the table section and verifying that the fixed header table with product data is visible and contains rows.

Starting URL: https://rahulshettyacademy.com/AutomationPractice/

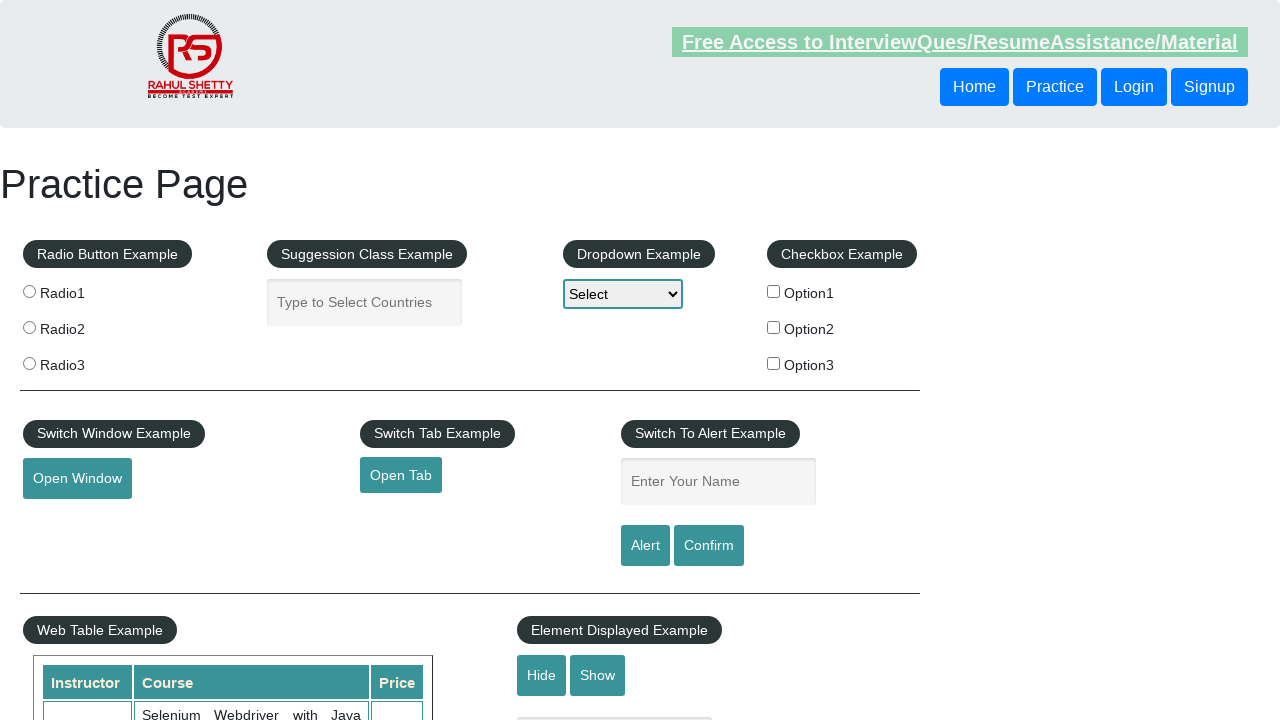

Scrolled down 500 pixels to view web table section
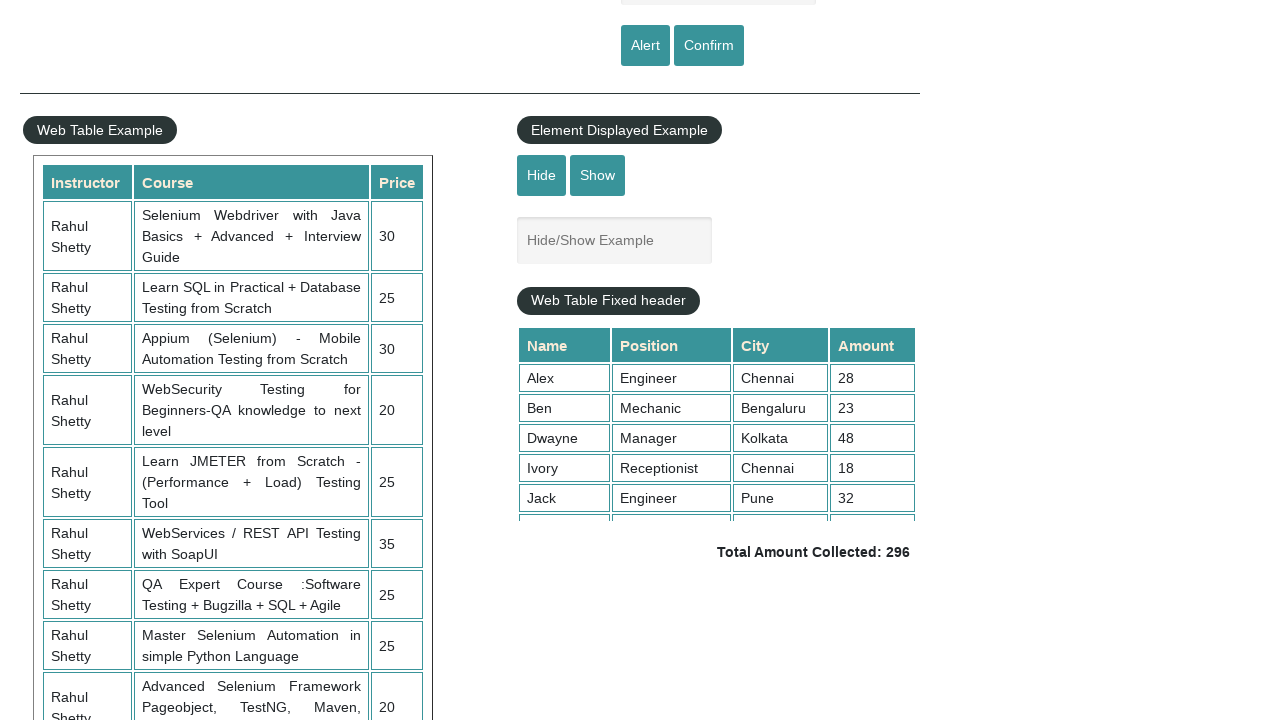

Waited for product table rows to load
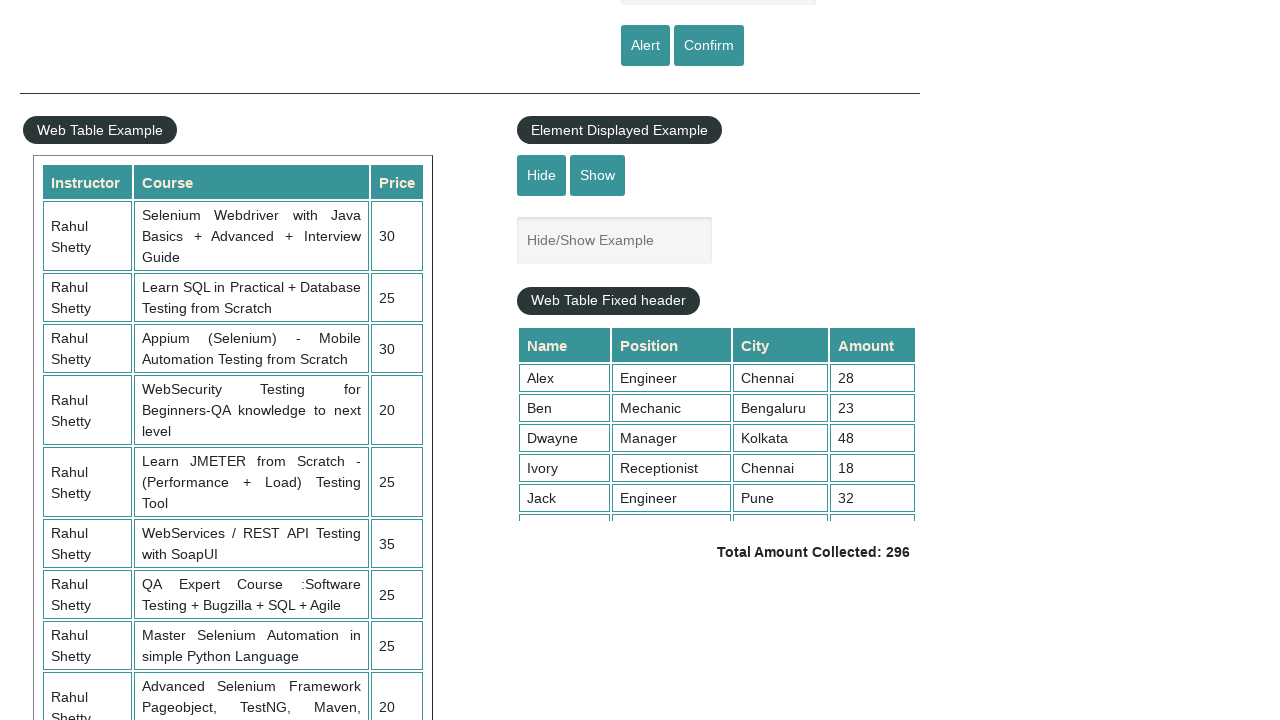

Located product table rows
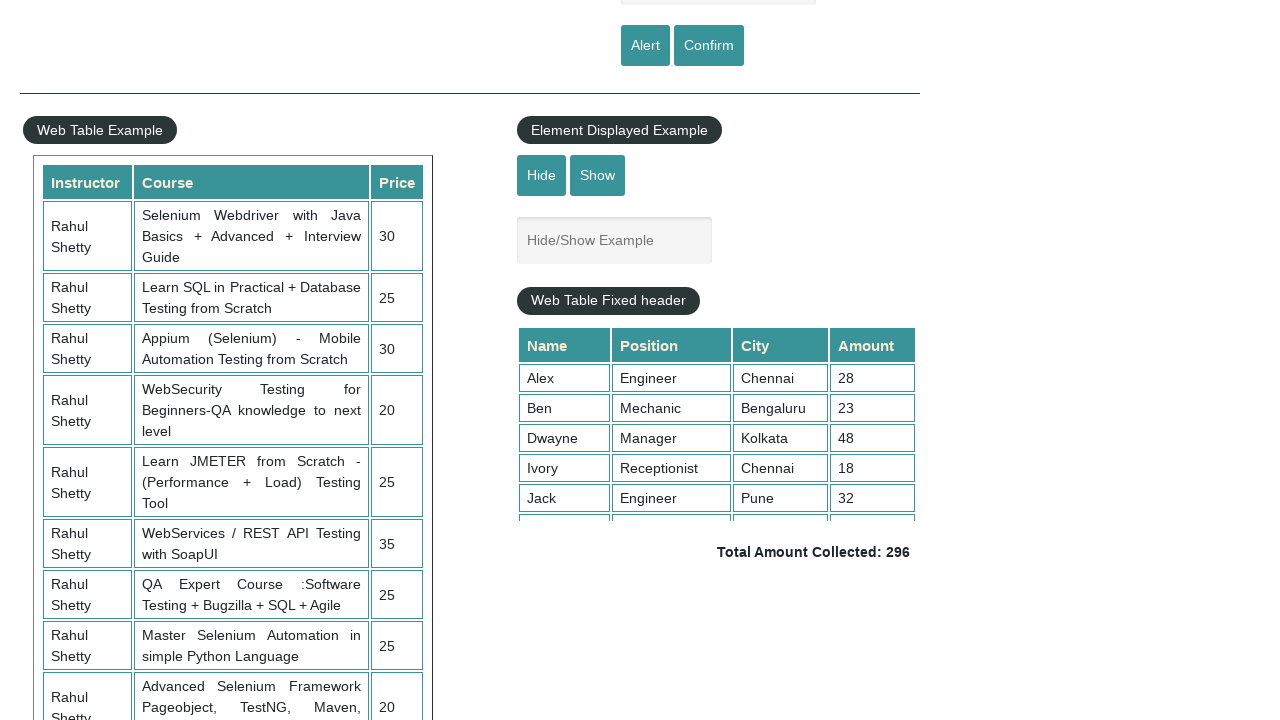

Verified that fixed header table contains at least one data row
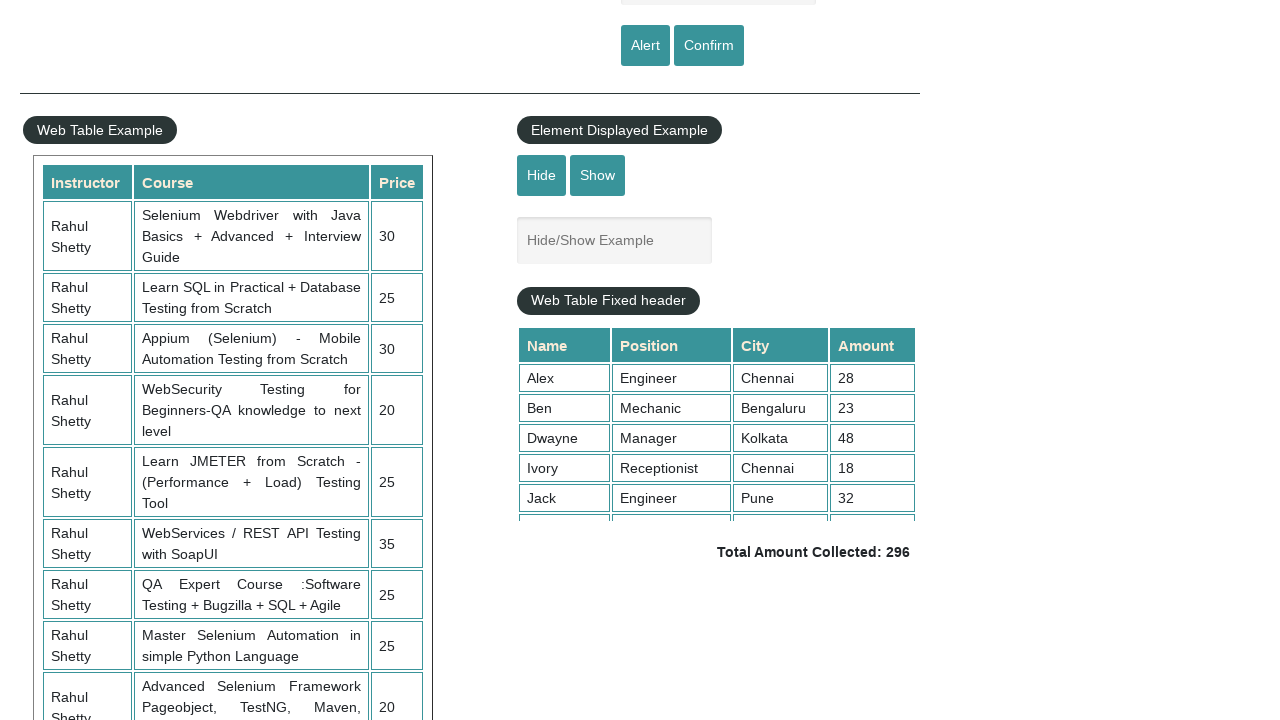

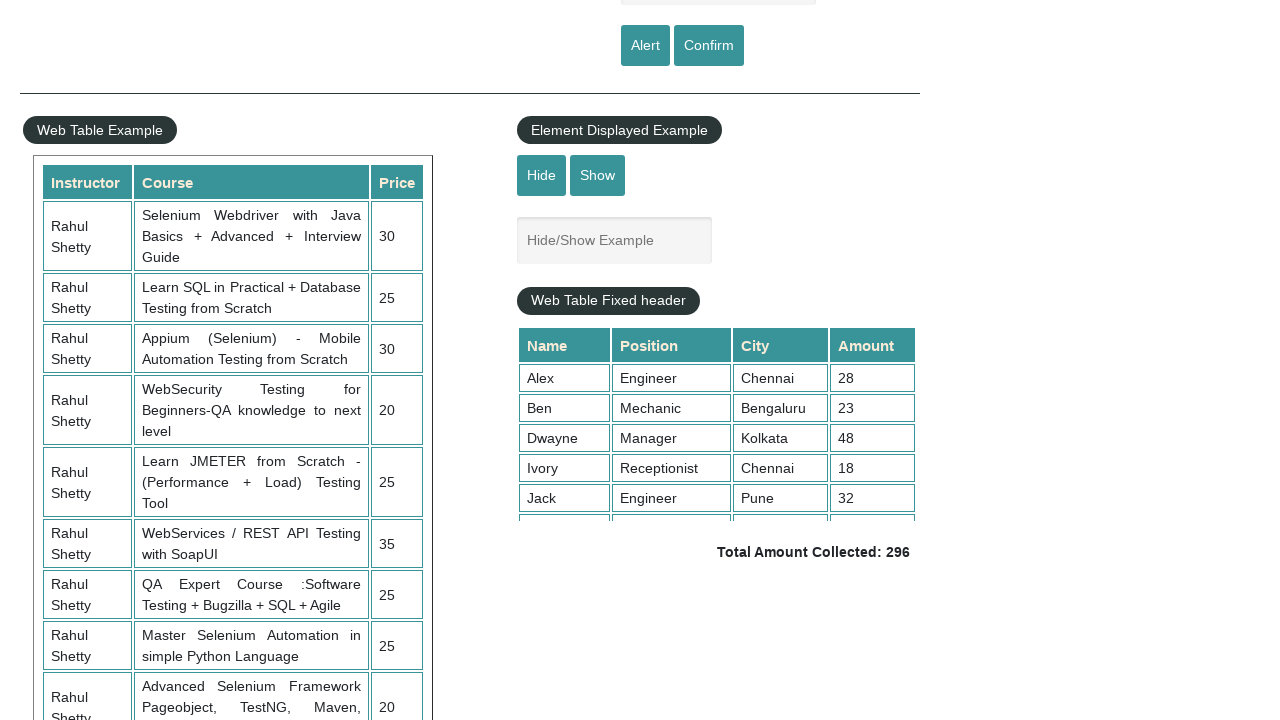